Navigates to Pokemon database page and verifies that the data table with Pokemon information is displayed

Starting URL: https://pokemondb.net/pokedex/all

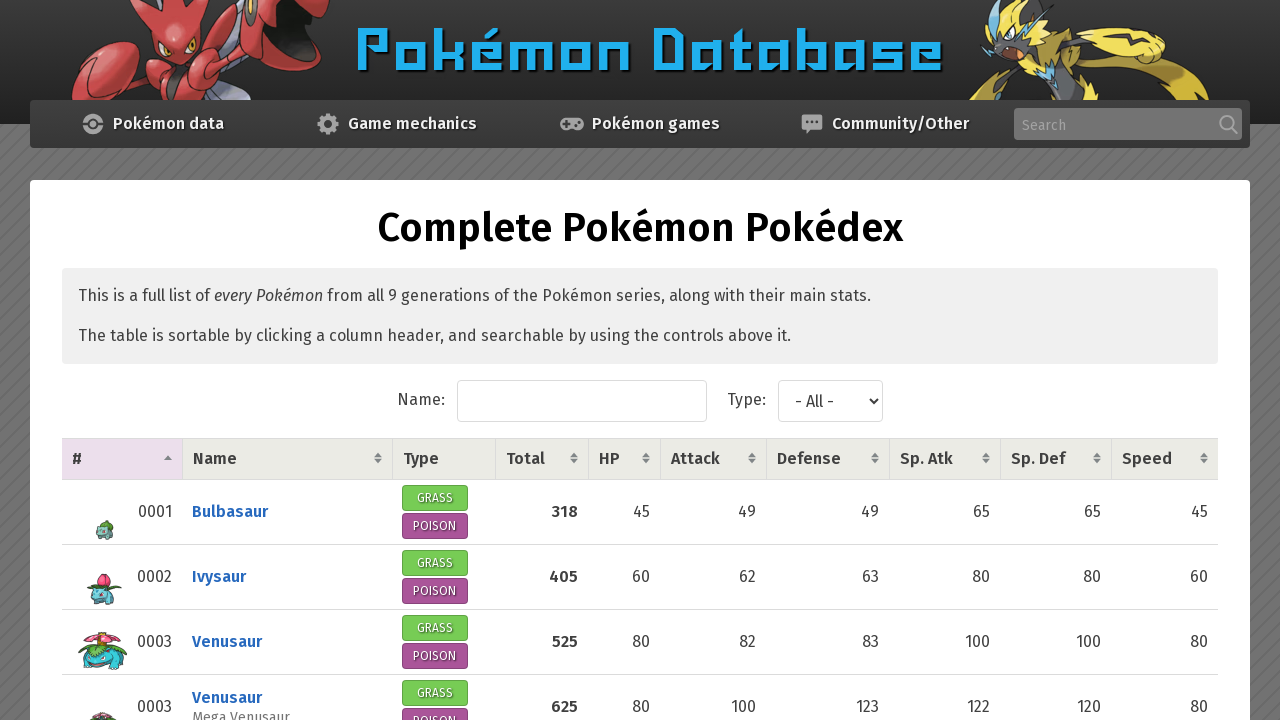

Navigated to Pokemon database page at https://pokemondb.net/pokedex/all
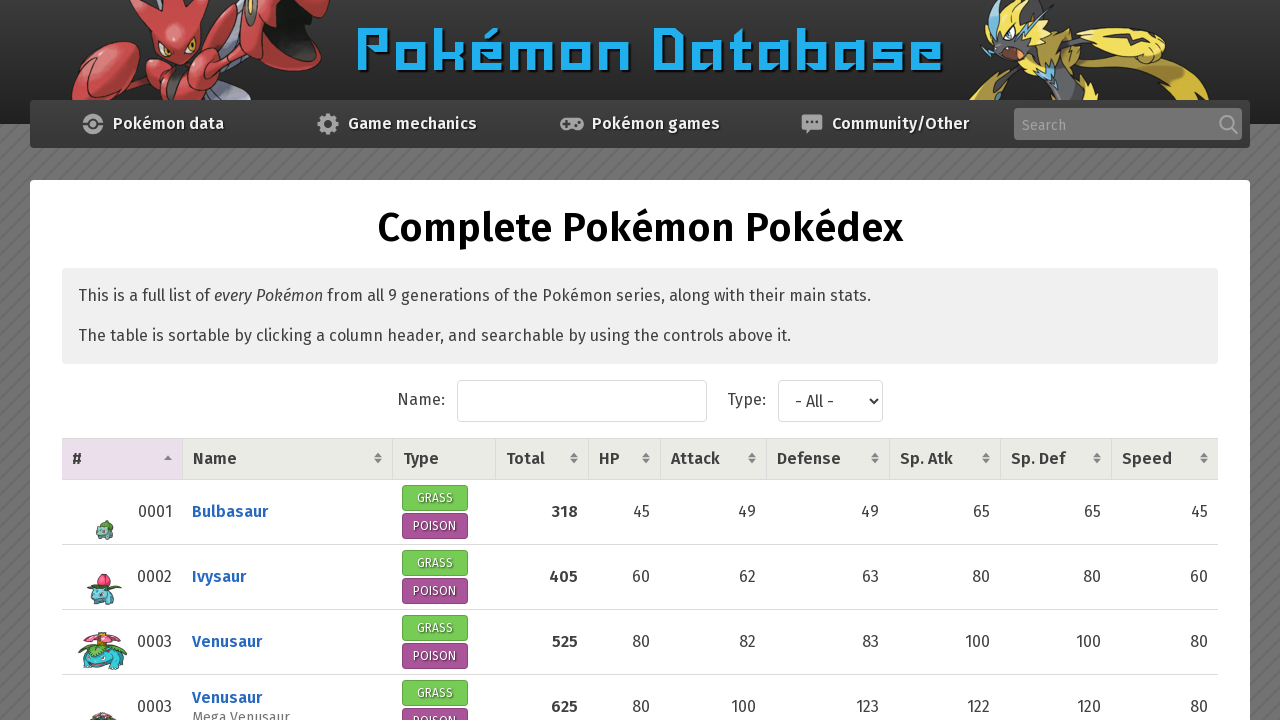

Data table loaded successfully
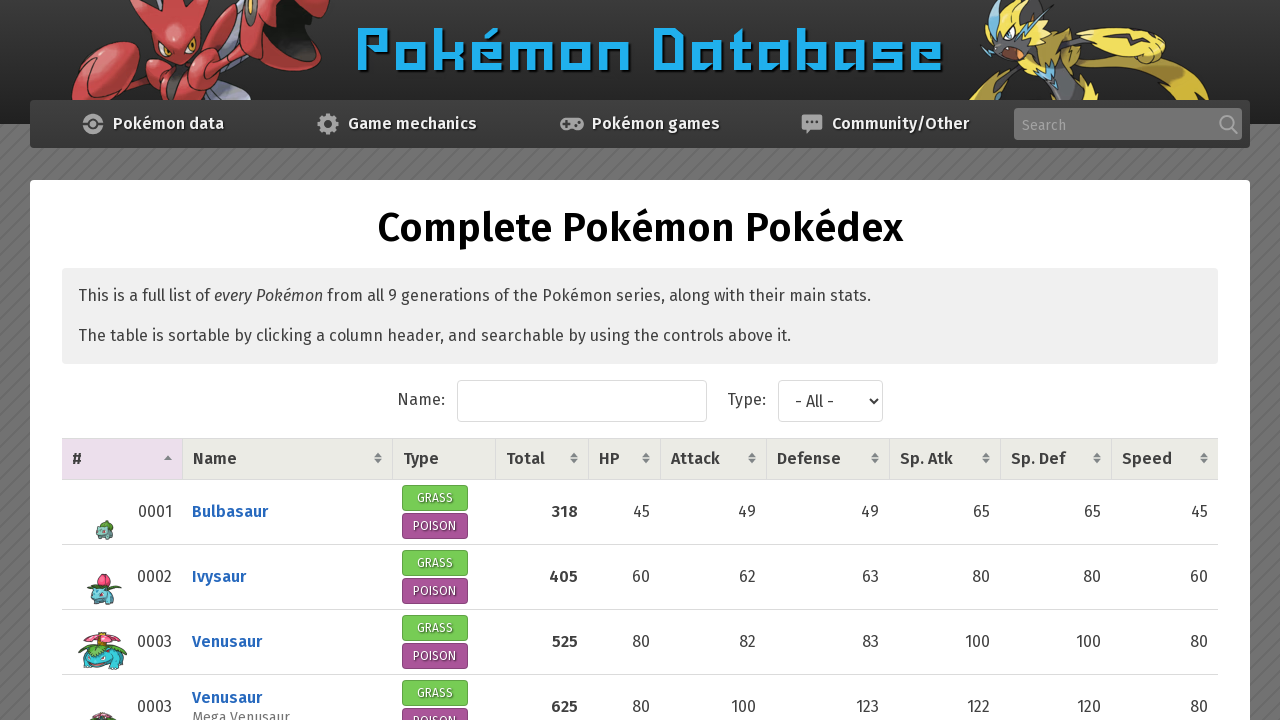

Table headers are present
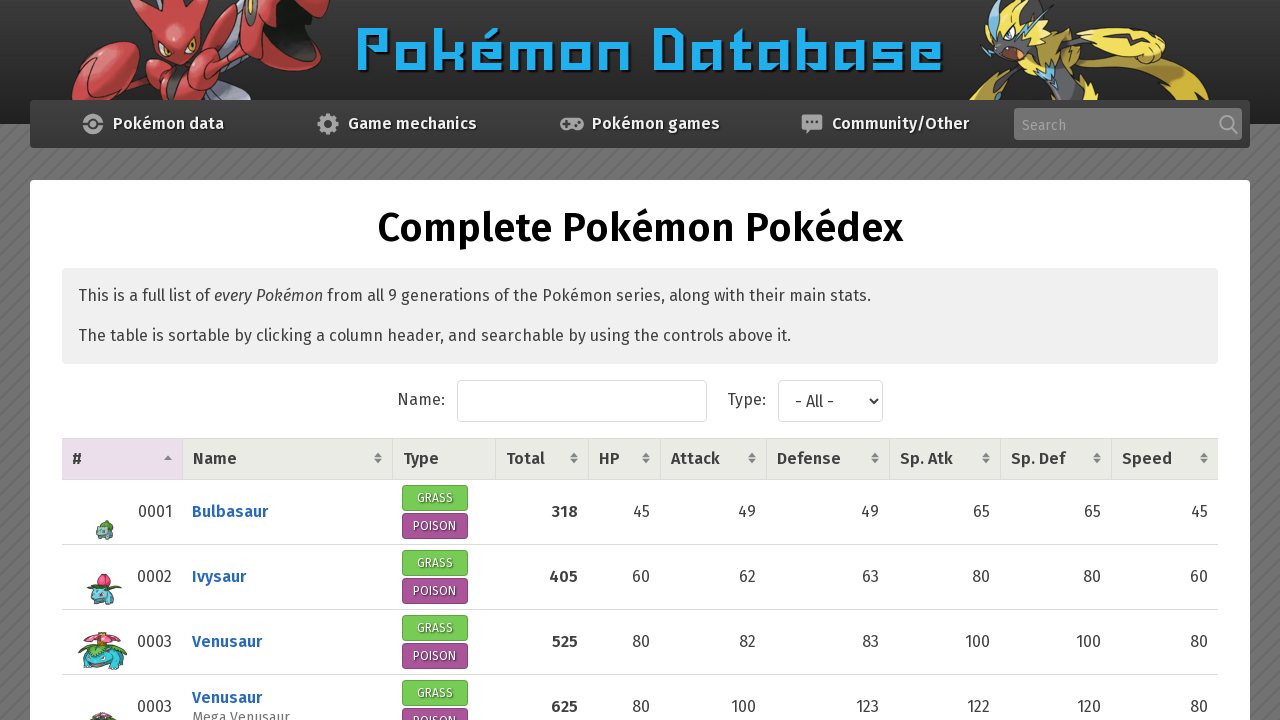

Table rows with Pokemon data are present
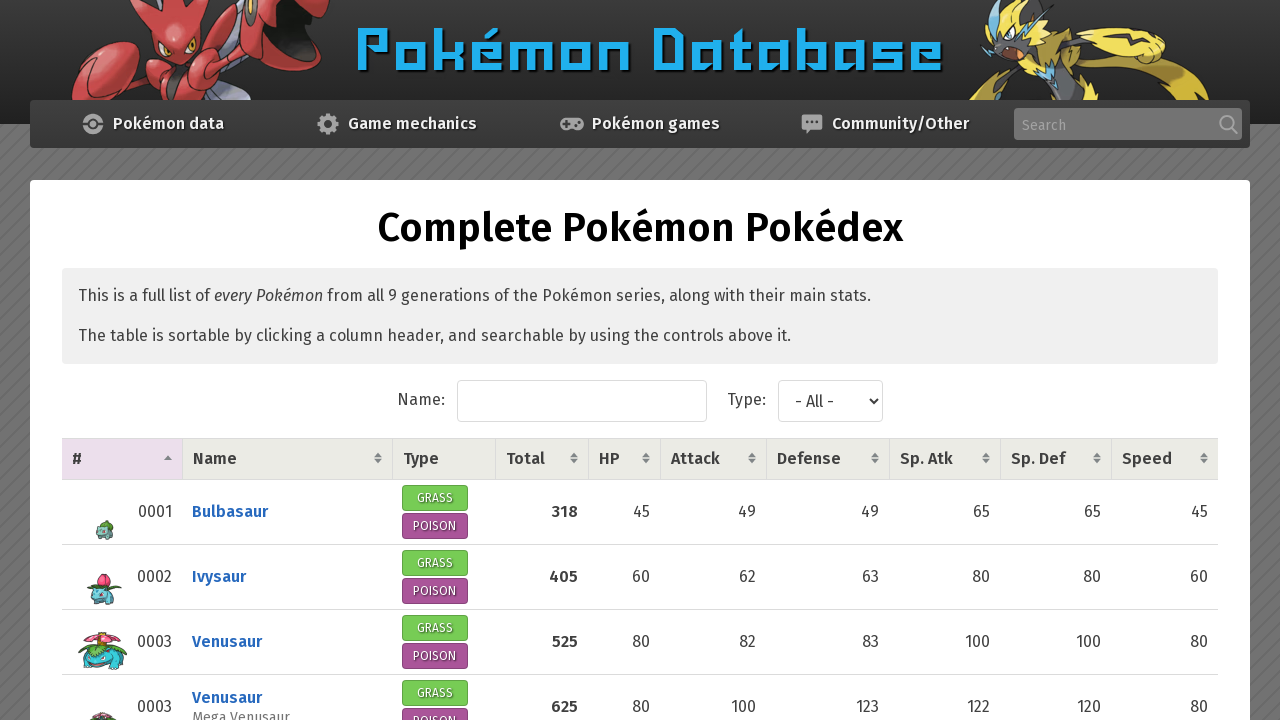

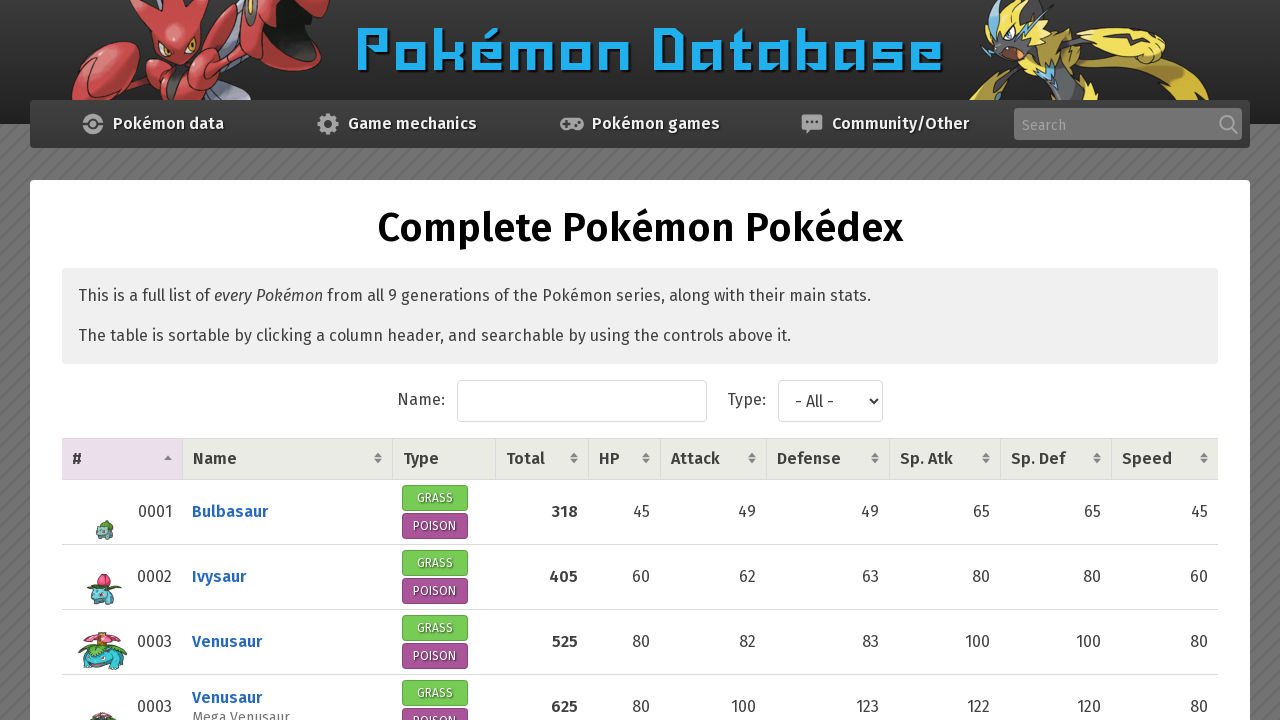